Tests searching for books by entering a search query and clicking the search icon, then retrieves book titles from search results

Starting URL: https://books-pwakit.appspot.com/

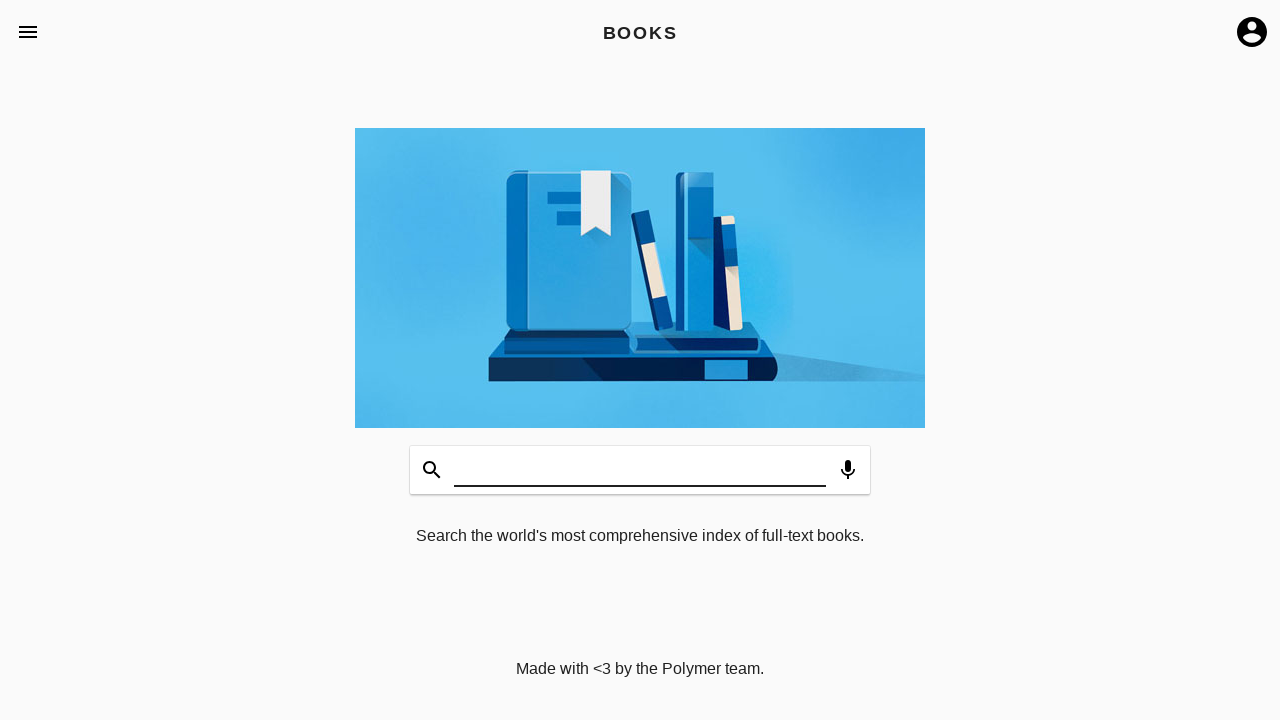

Waited for page to load (2000ms)
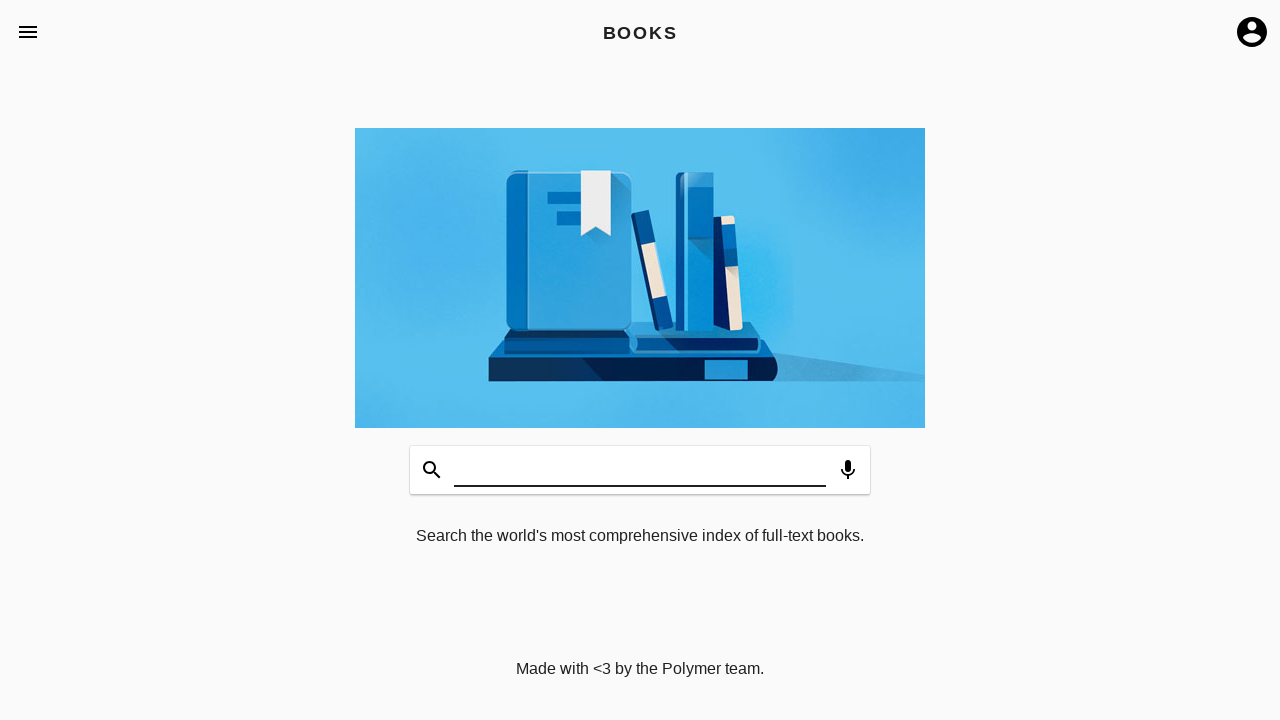

Filled search textbox with 'Harry Potter' on book-app[apptitle='BOOKS'] >> #input
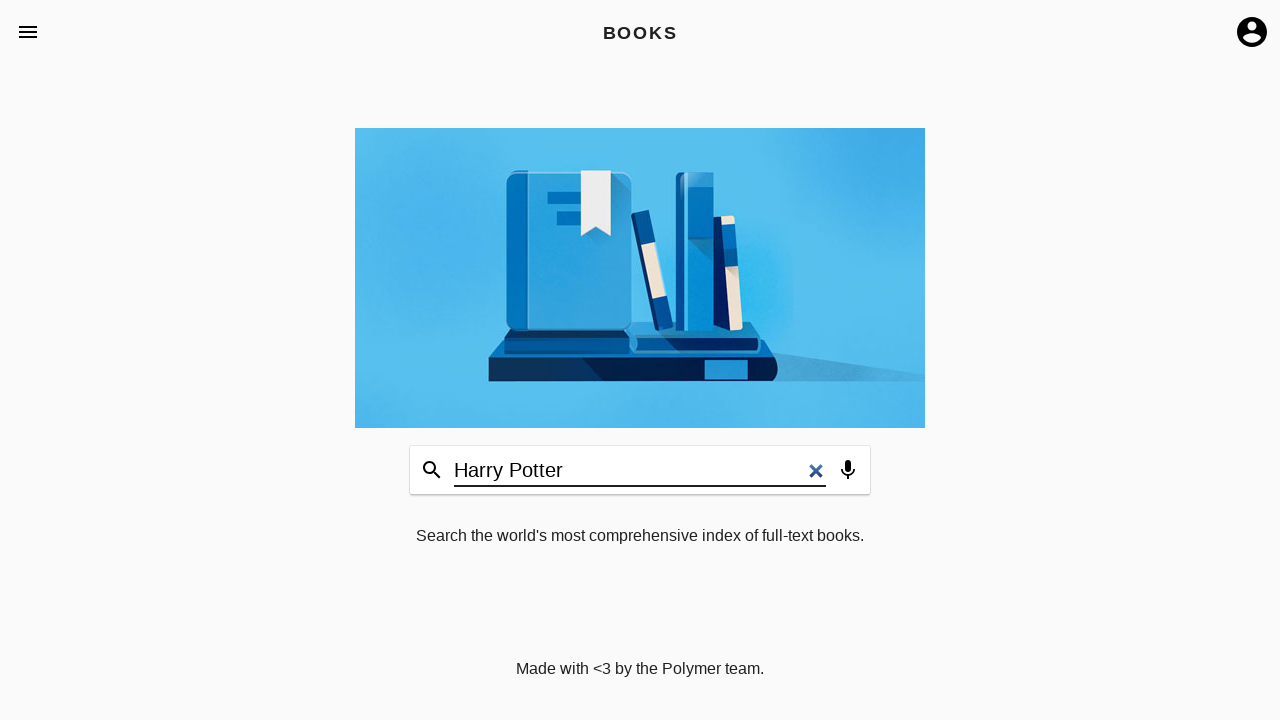

Waited for search input to be processed (2000ms)
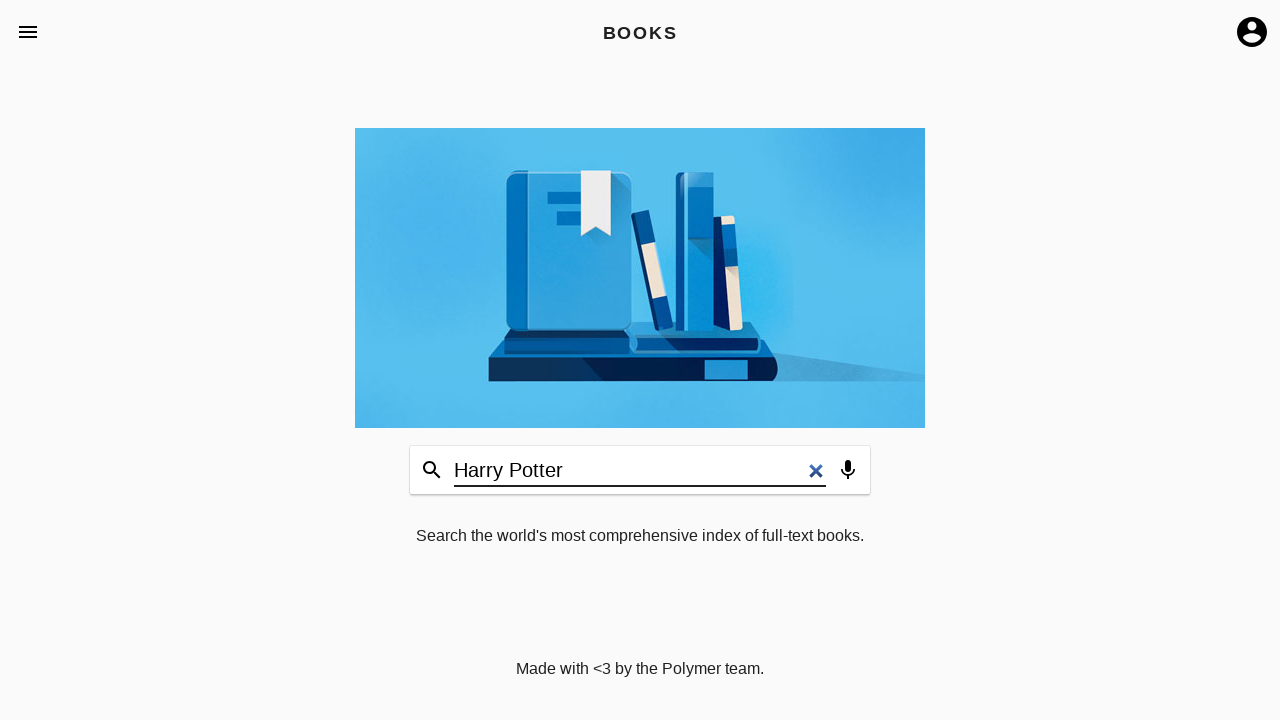

Clicked search icon to initiate search at (432, 470) on book-app[apptitle='BOOKS'] >> app-toolbar > book-input-decorator >> div.icon
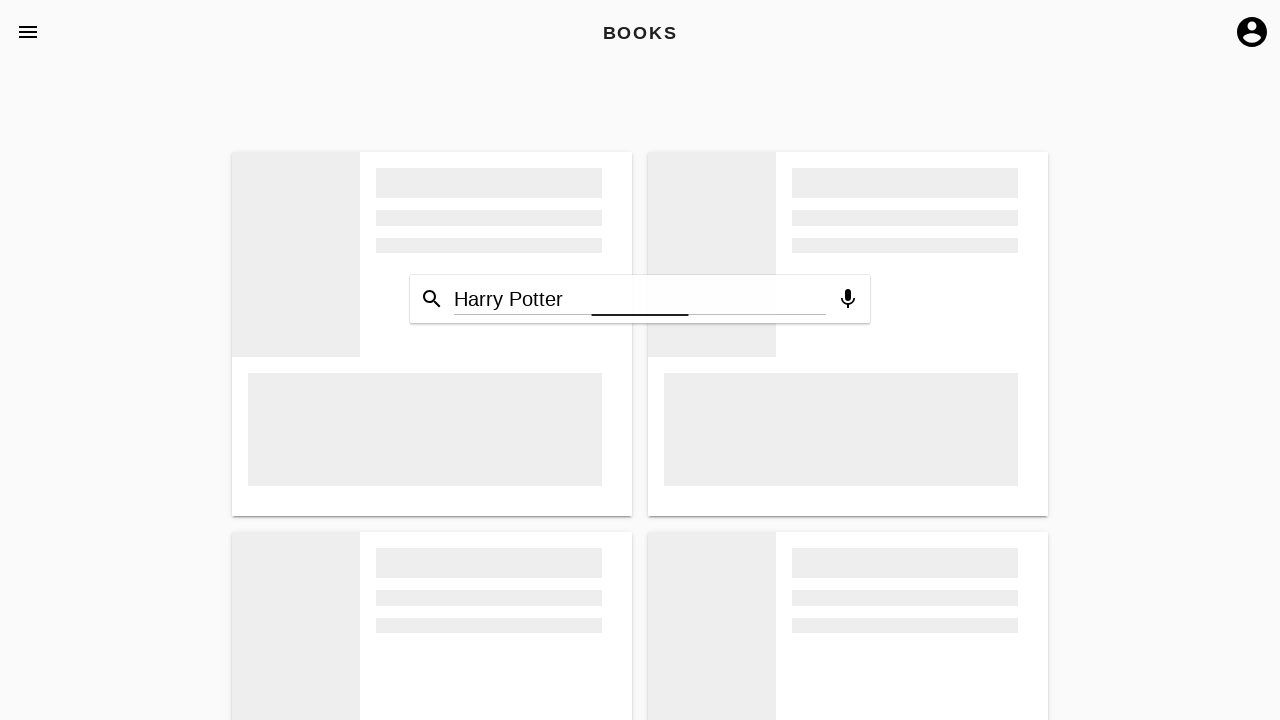

Waited for search results to load (2000ms)
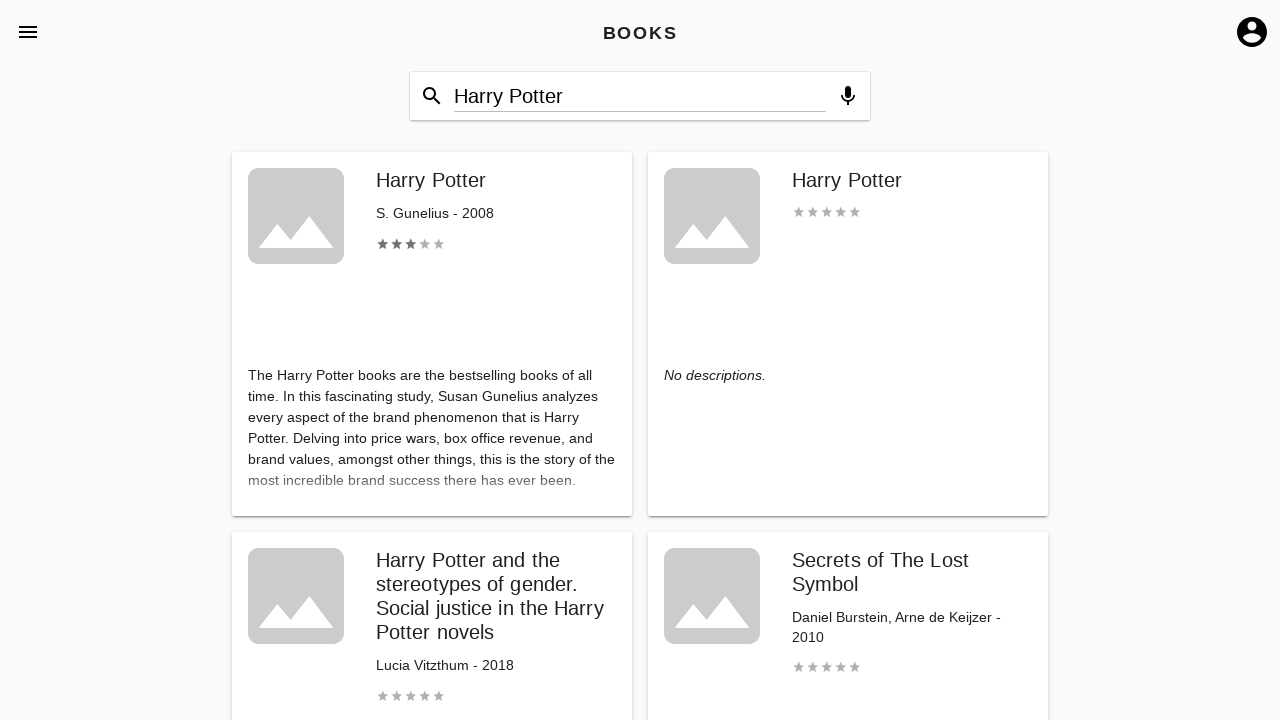

Retrieved all book items from search results
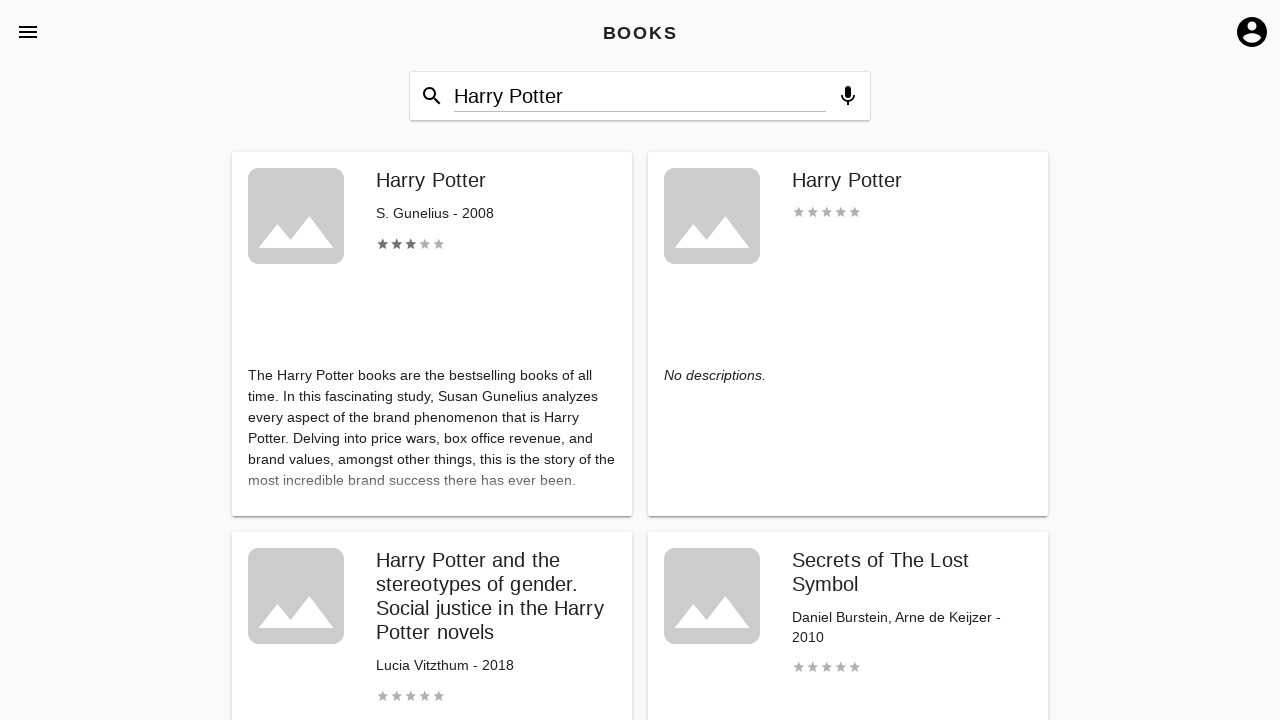

Retrieved book title: Harry Potter
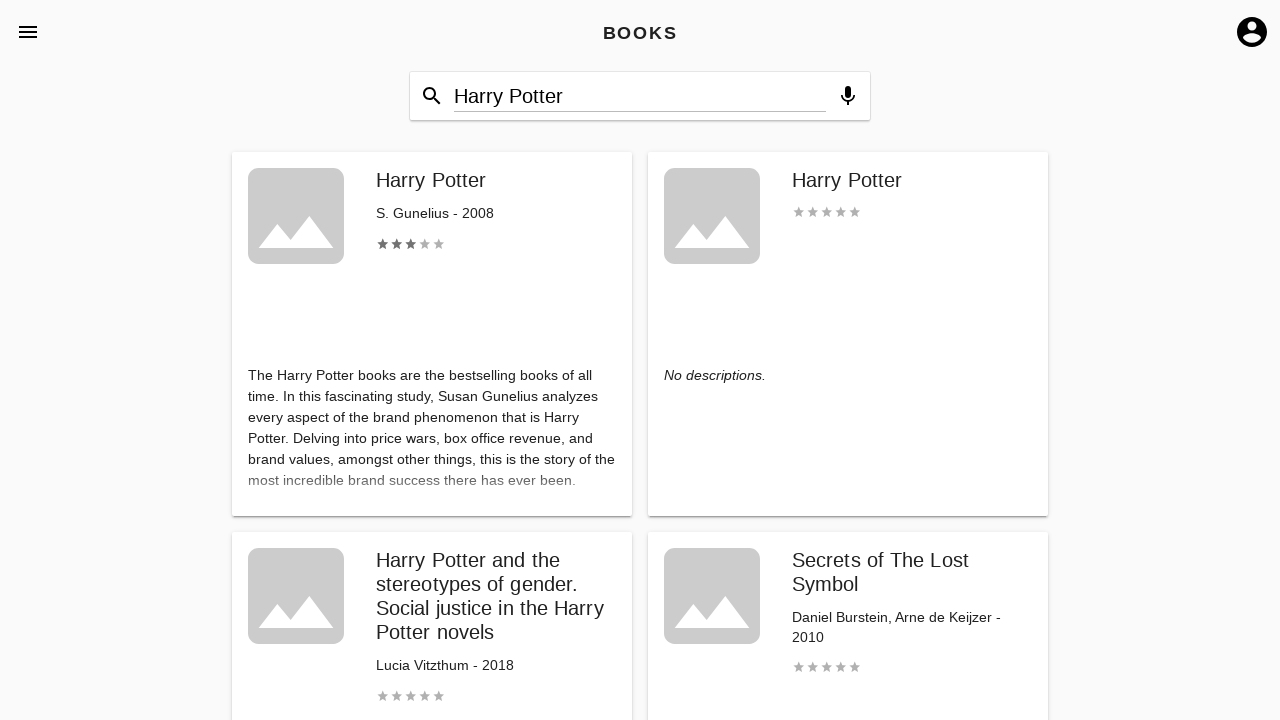

Retrieved book title: Harry Potter
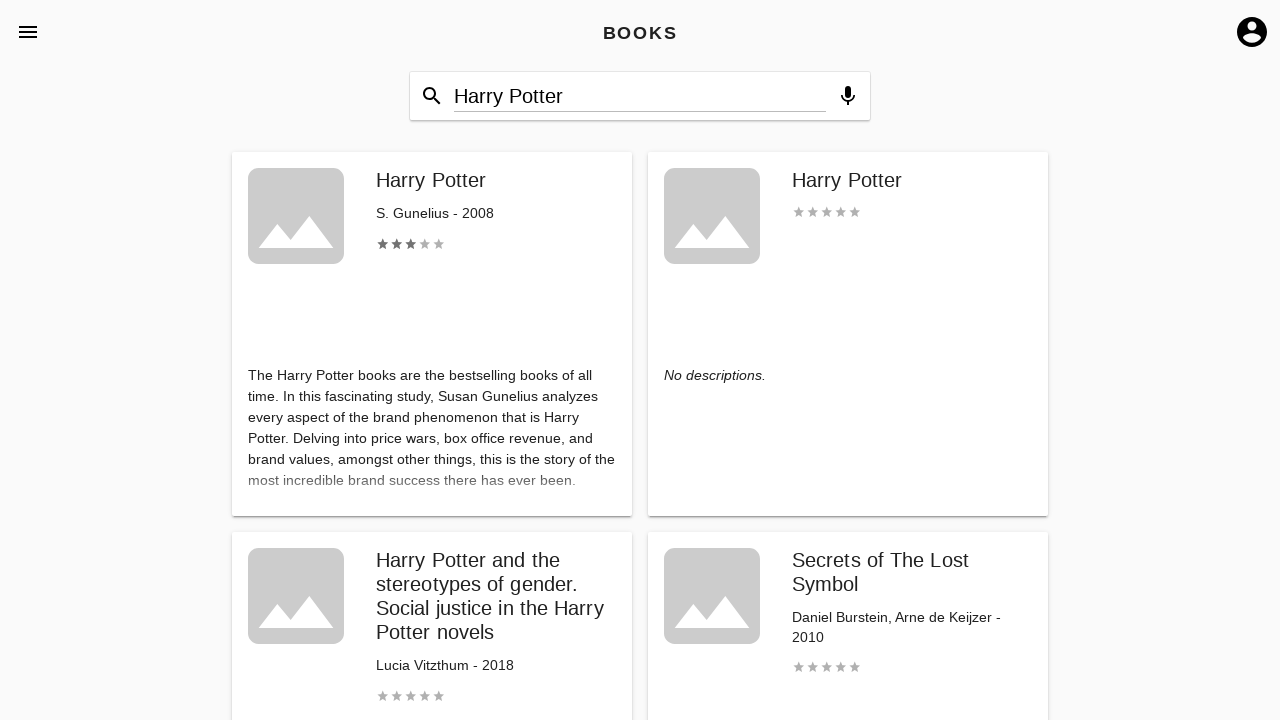

Retrieved book title: Harry Potter and the stereotypes of gender. Social justice in the Harry Potter novels
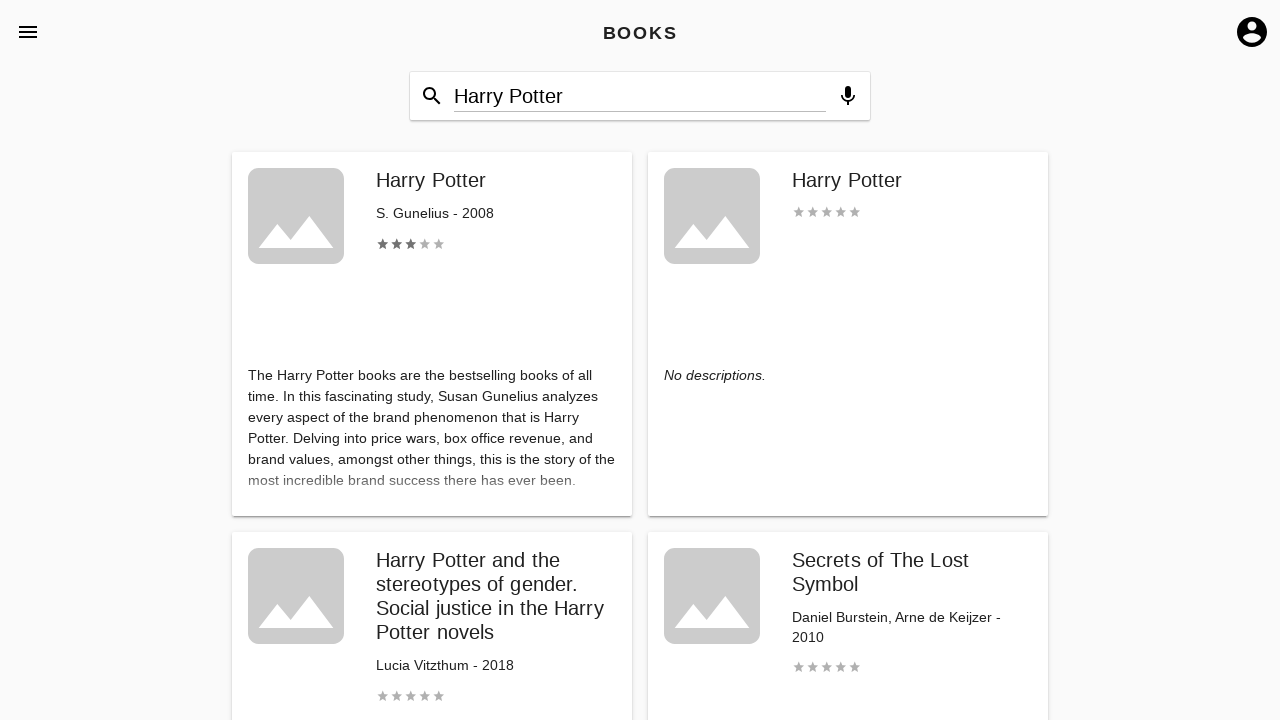

Retrieved book title: Secrets of The Lost Symbol
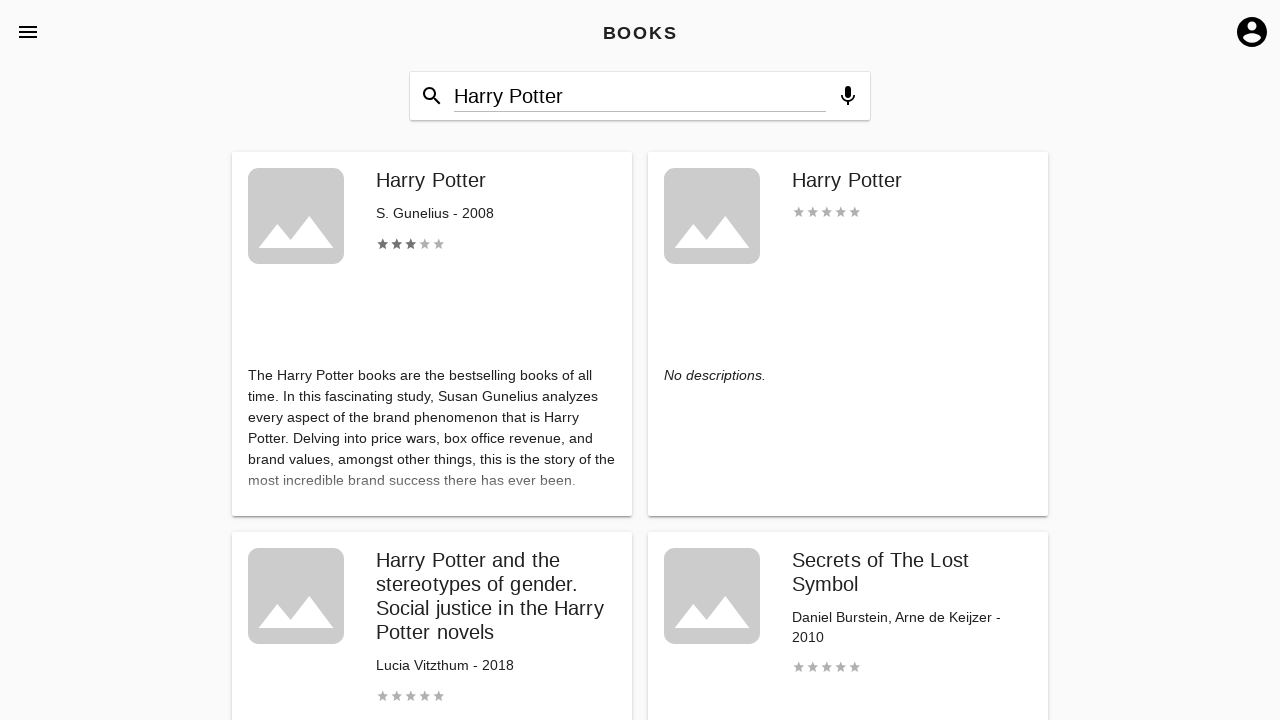

Retrieved book title: 英語閱讀技巧攻略 1(20K)
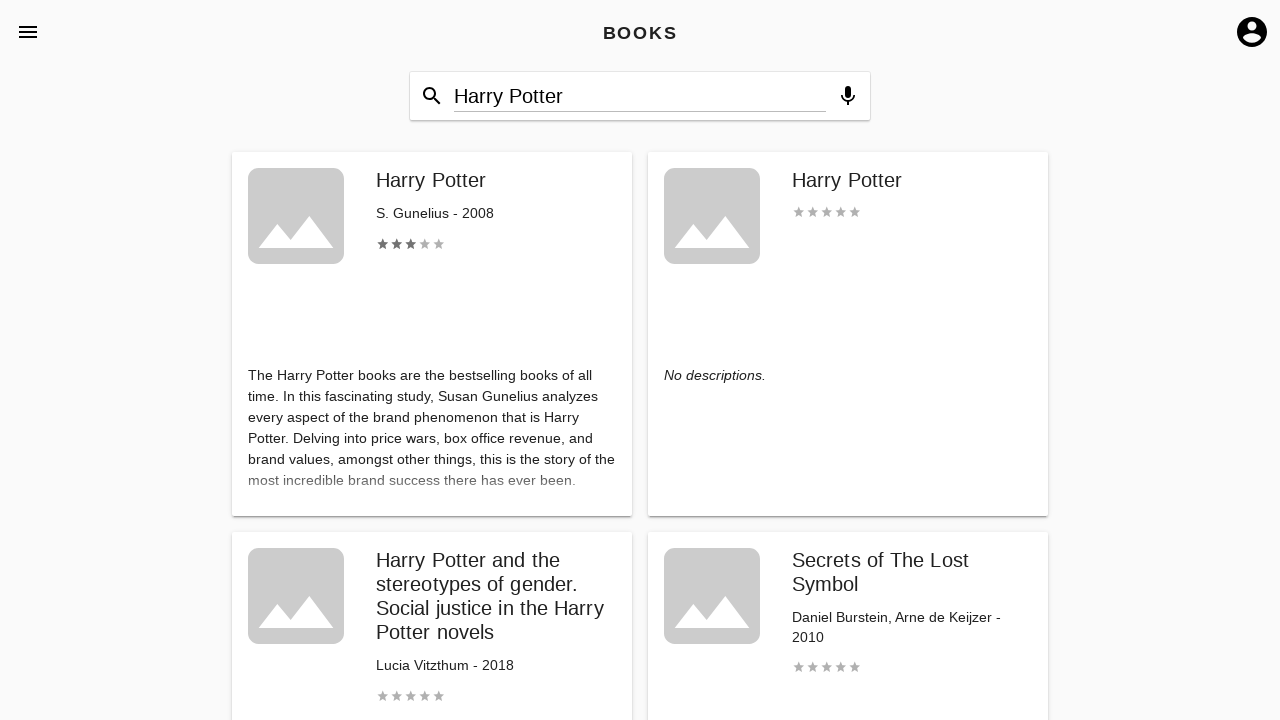

Retrieved book title: The Sphere
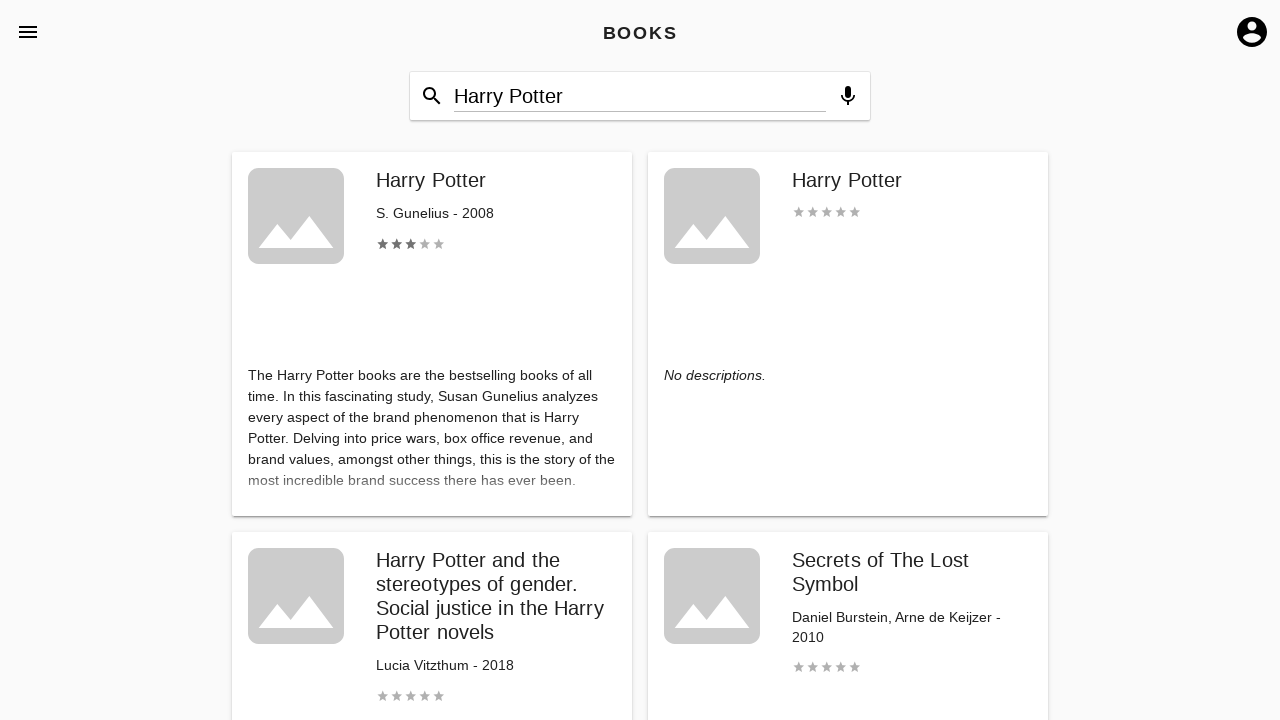

Retrieved book title: The American Shropshire Sheep Record
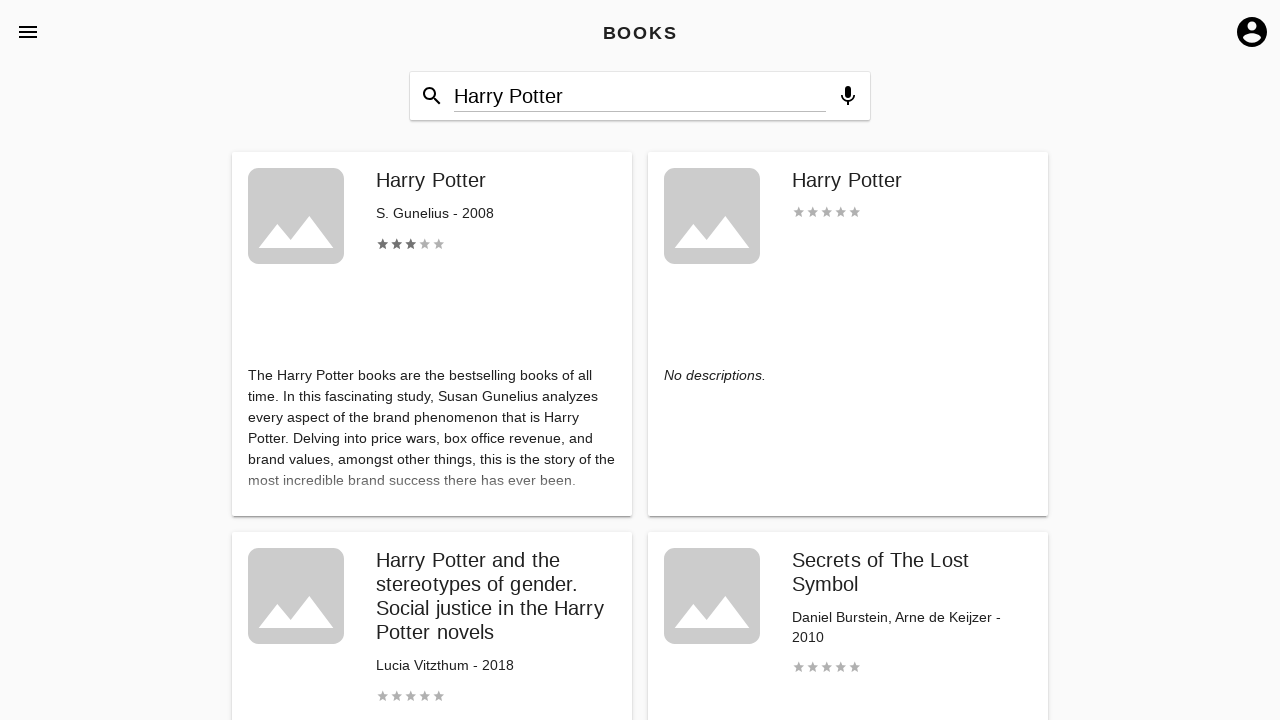

Retrieved book title: Android Design Patterns
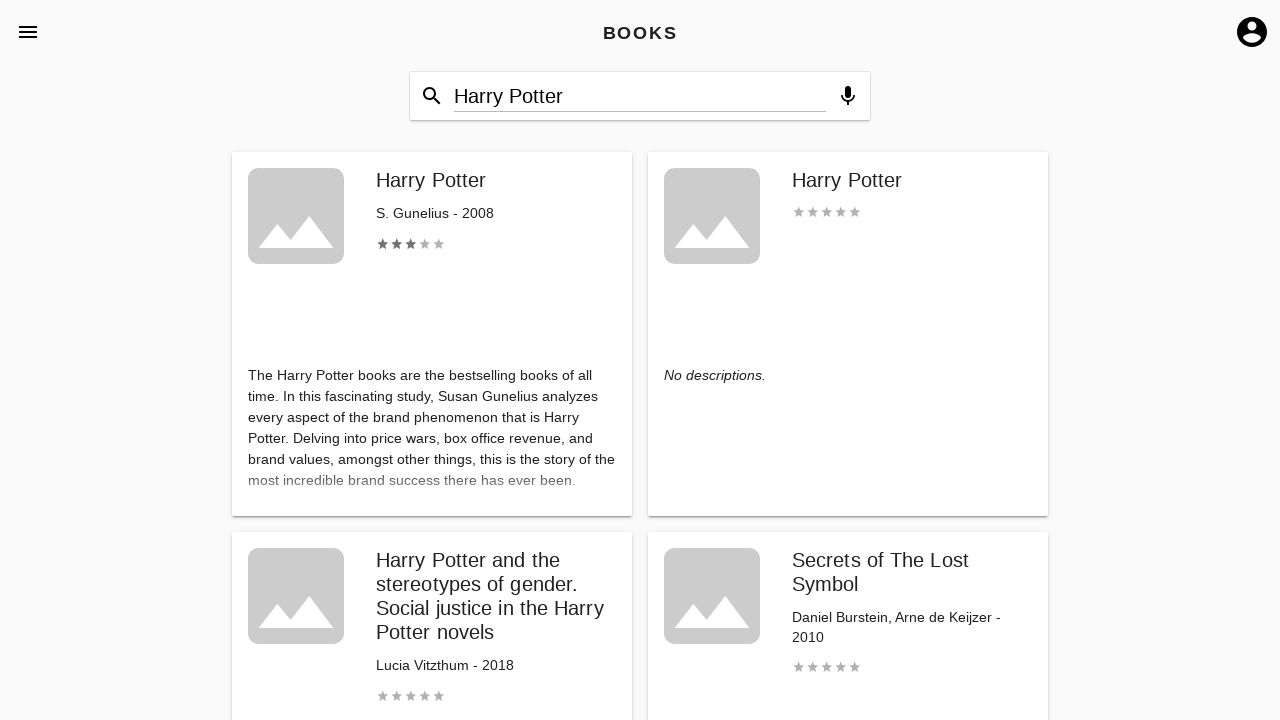

Retrieved book title: 美國之音新聞英語聽力訓練 (20K + 1MP3 不分售)
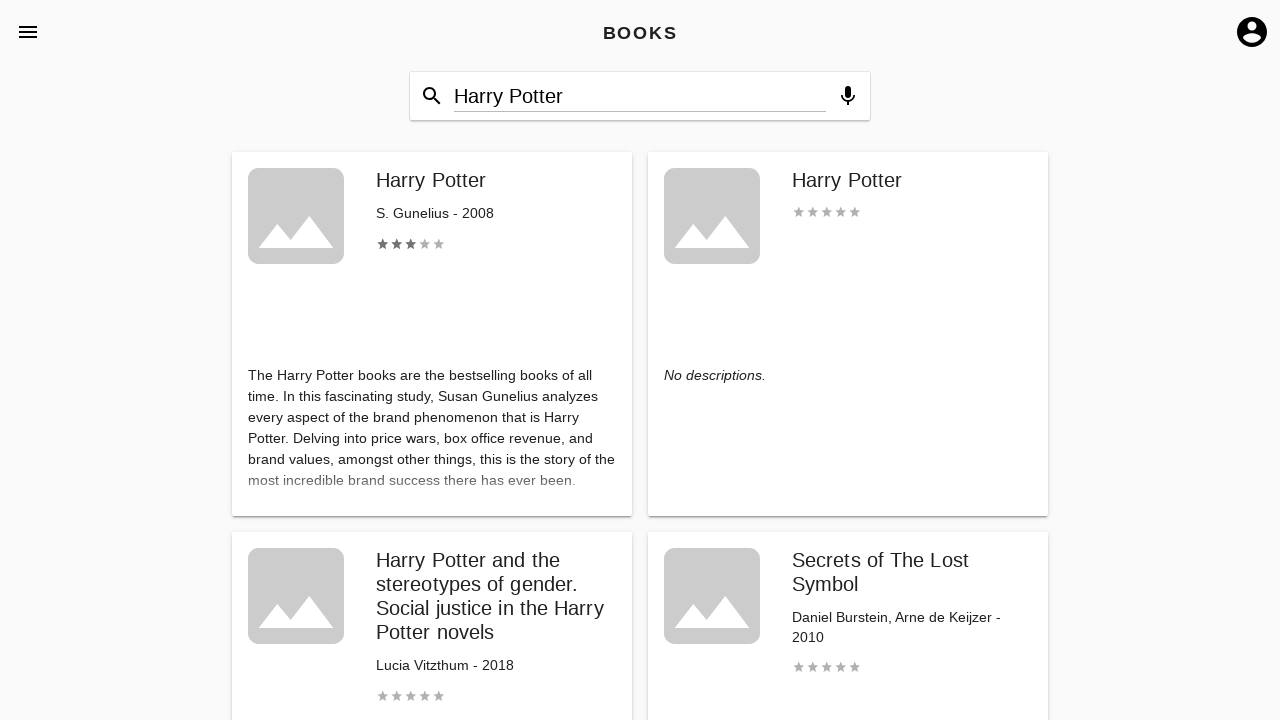

Retrieved book title: Collins Pub Quiz: 10,000 easy, medium and difficult questions (Collins Puzzle Books)
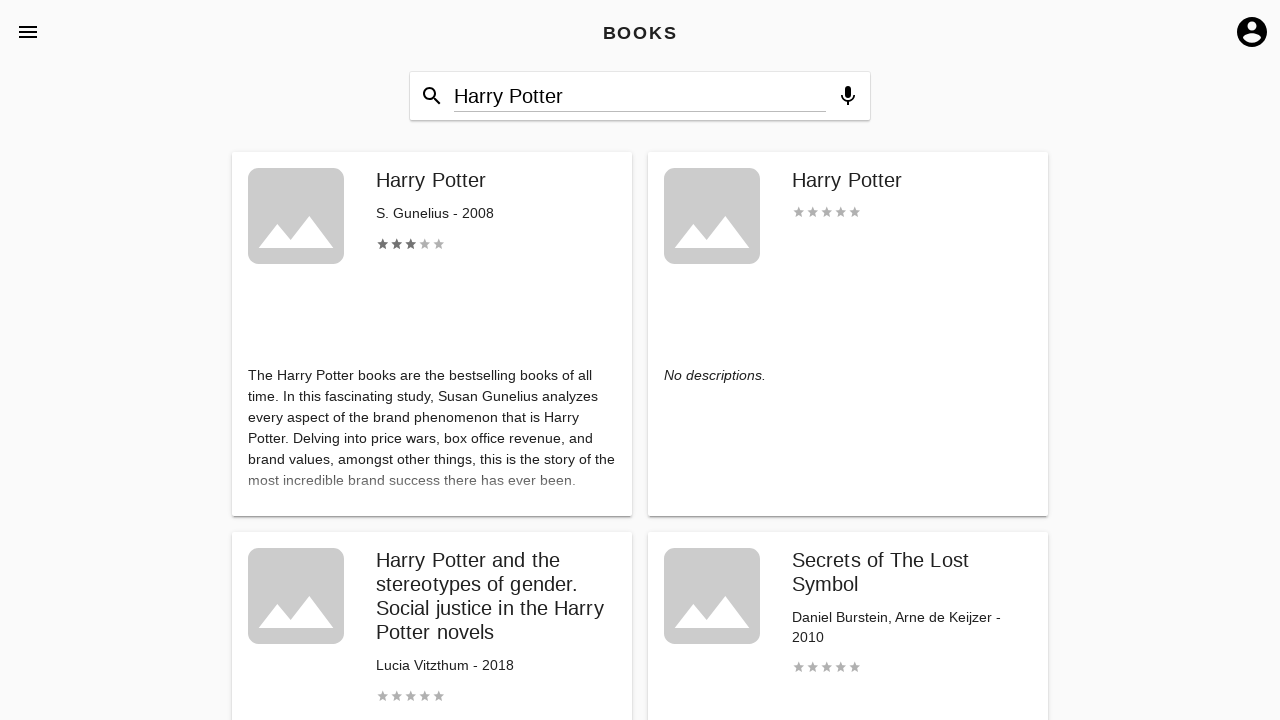

Retrieved book title: Displacement of (M)others in Twenty-First-Century US Films
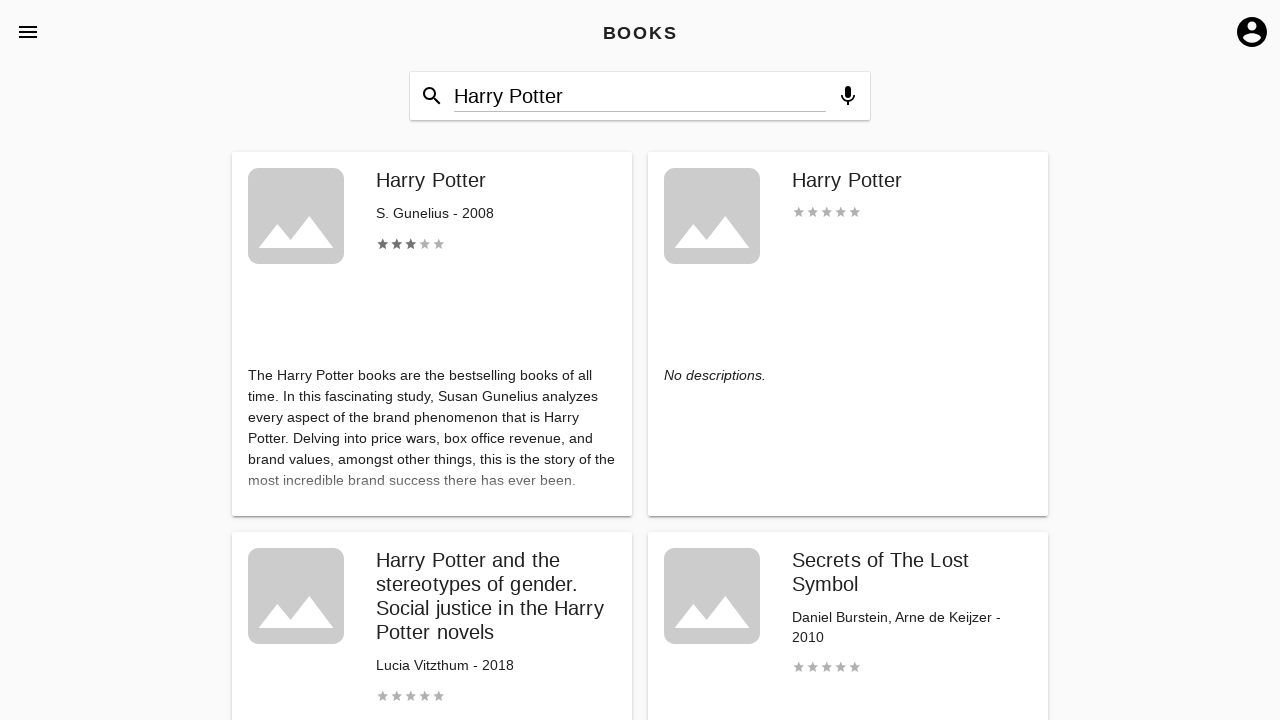

Retrieved book title: Annual Report of the Adjutant General of the State of Maine
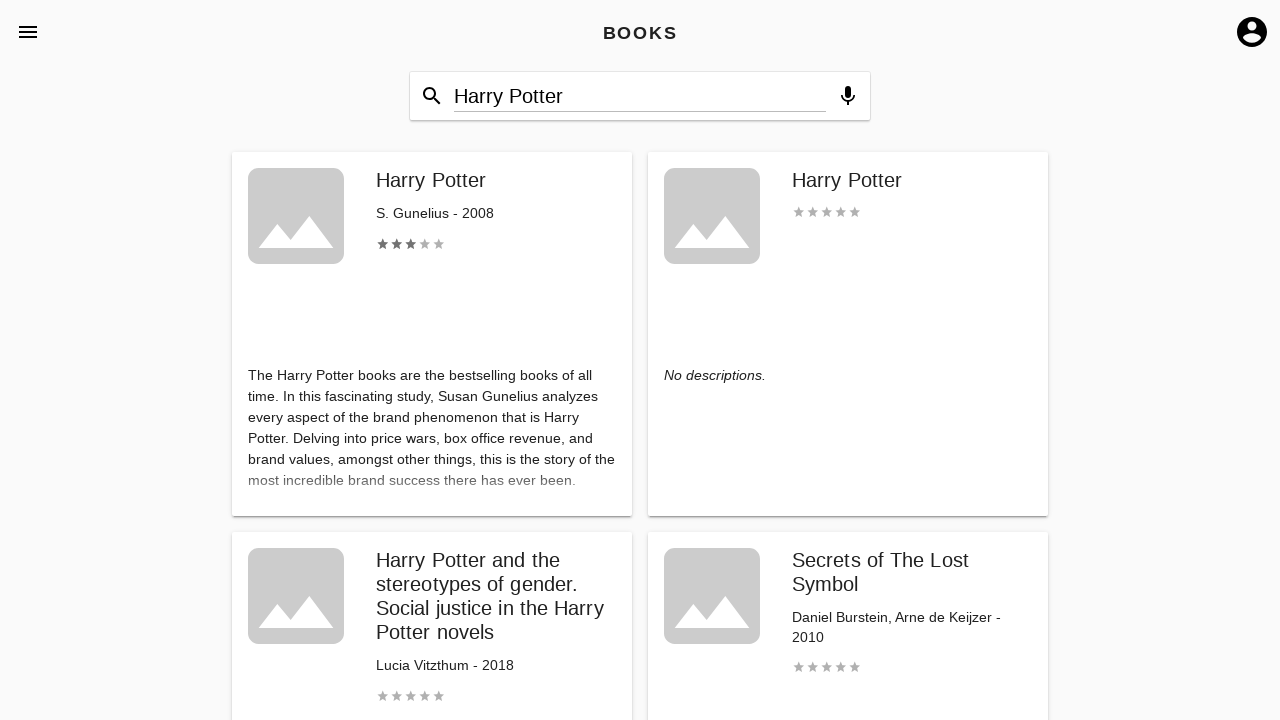

Retrieved book title: The History of the Descendants of John Dwight, of Dedham, Mass
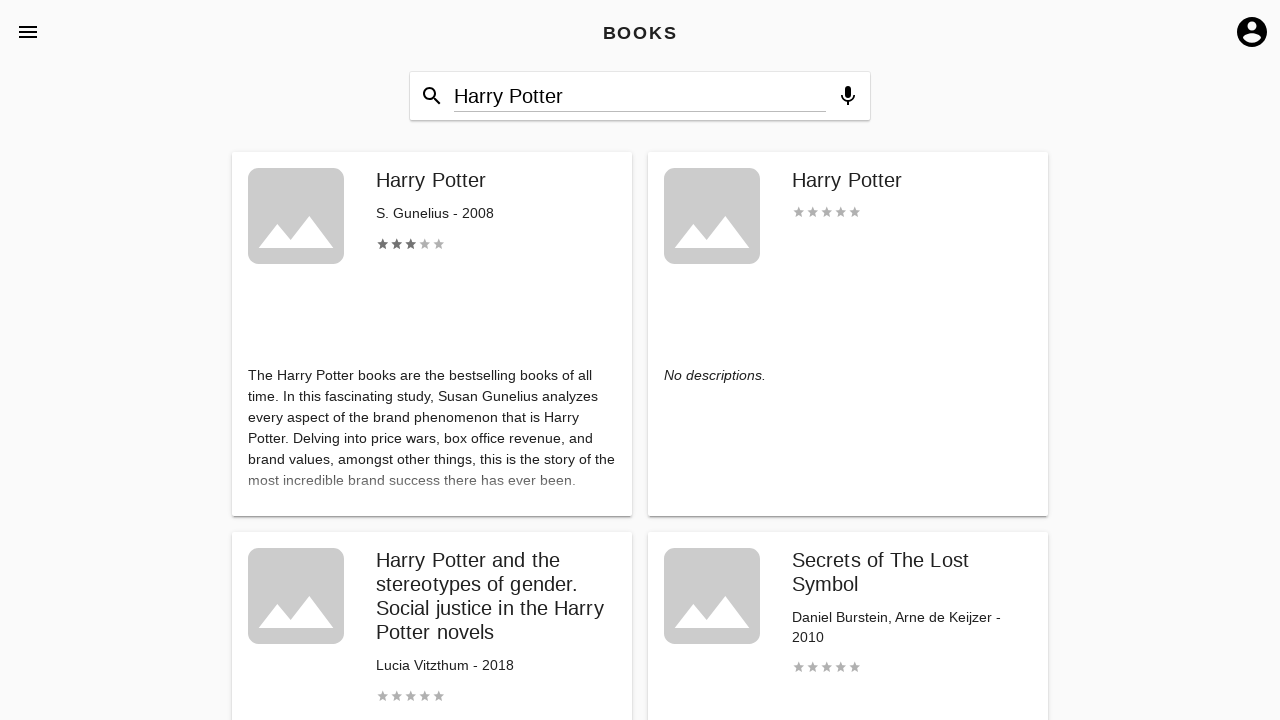

Retrieved book title: Affinitätsgruppenanalyse am Beispiel der Medienmarke Harry Potter
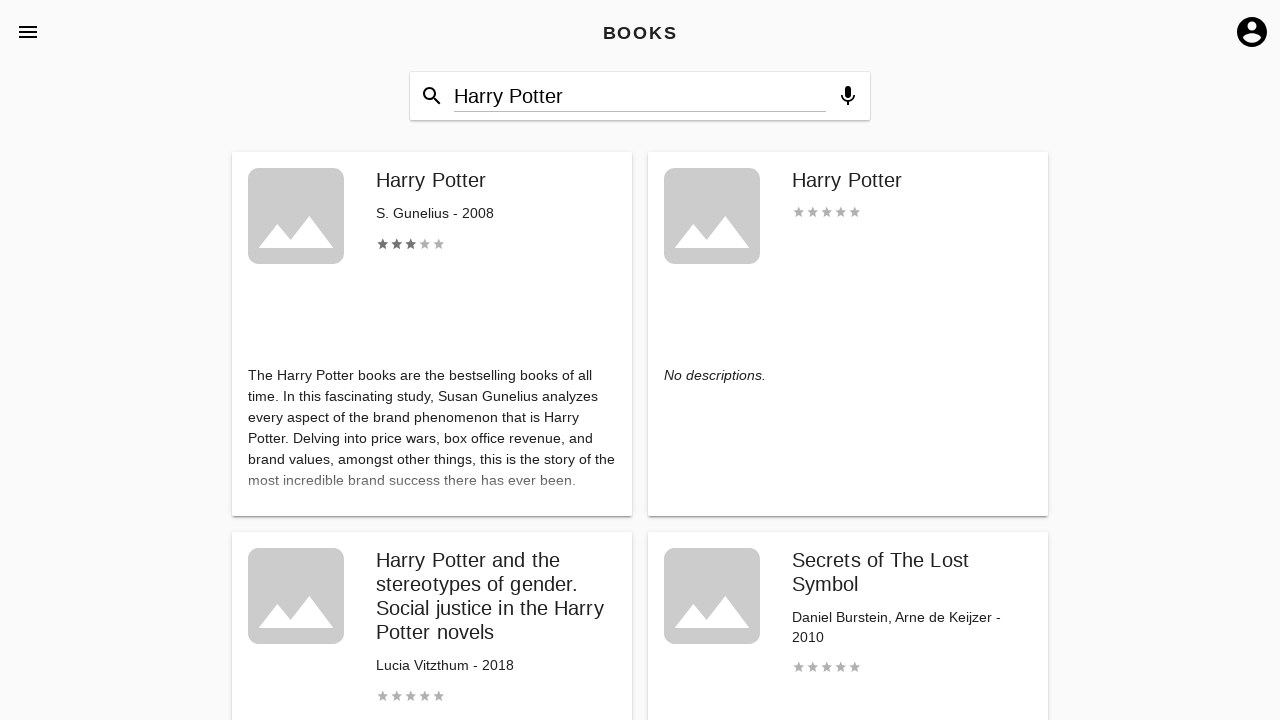

Retrieved book title: Best Pictures
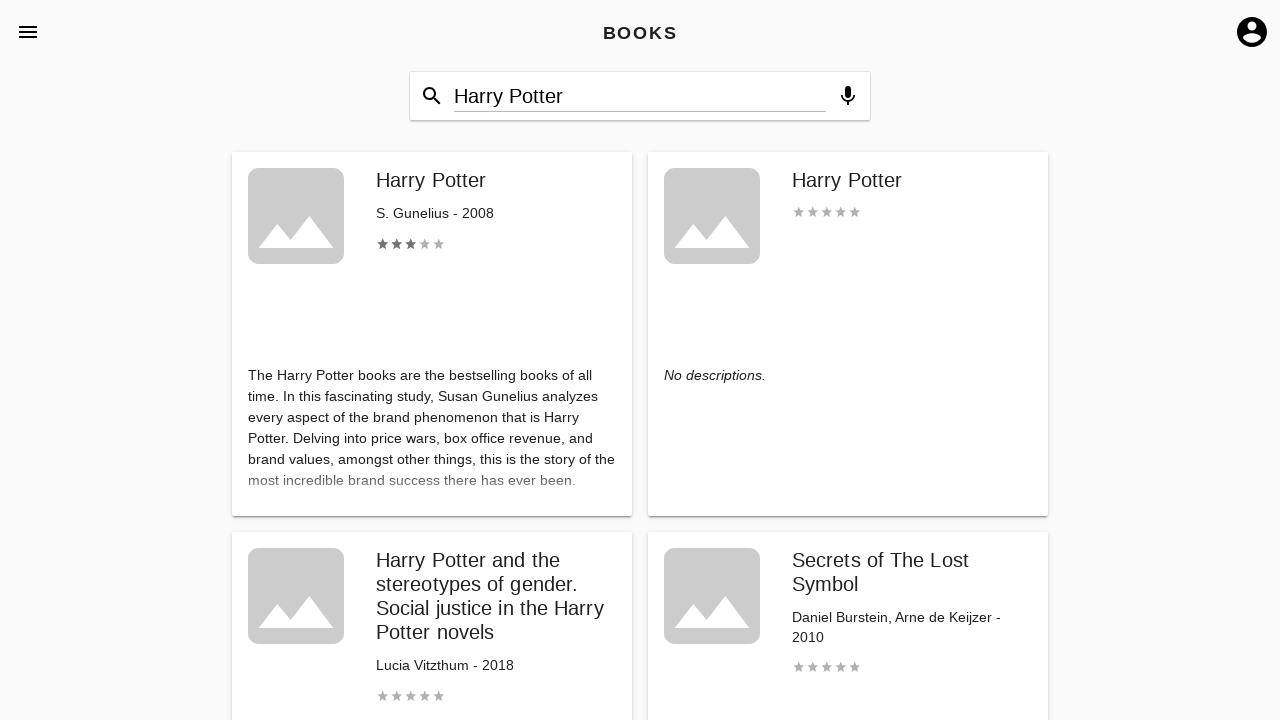

Retrieved book title: Oracle Database 11g PL/SQL Programming
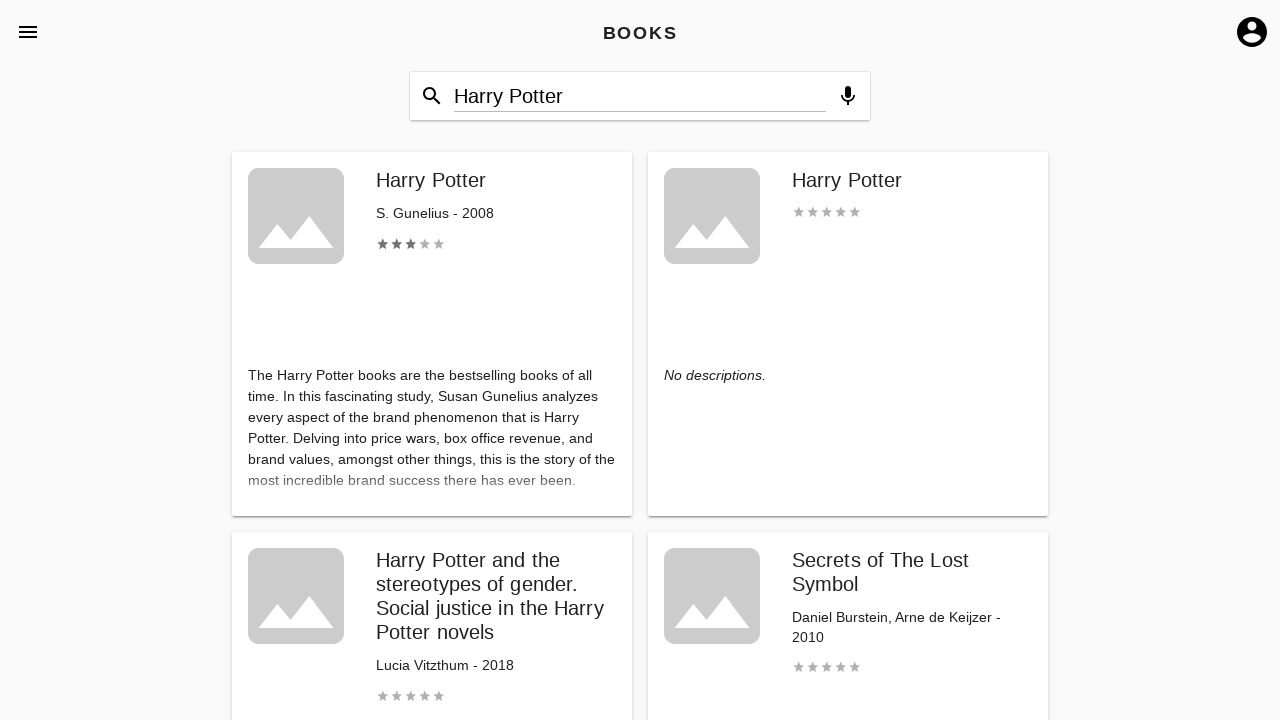

Retrieved book title: Digging into Literature
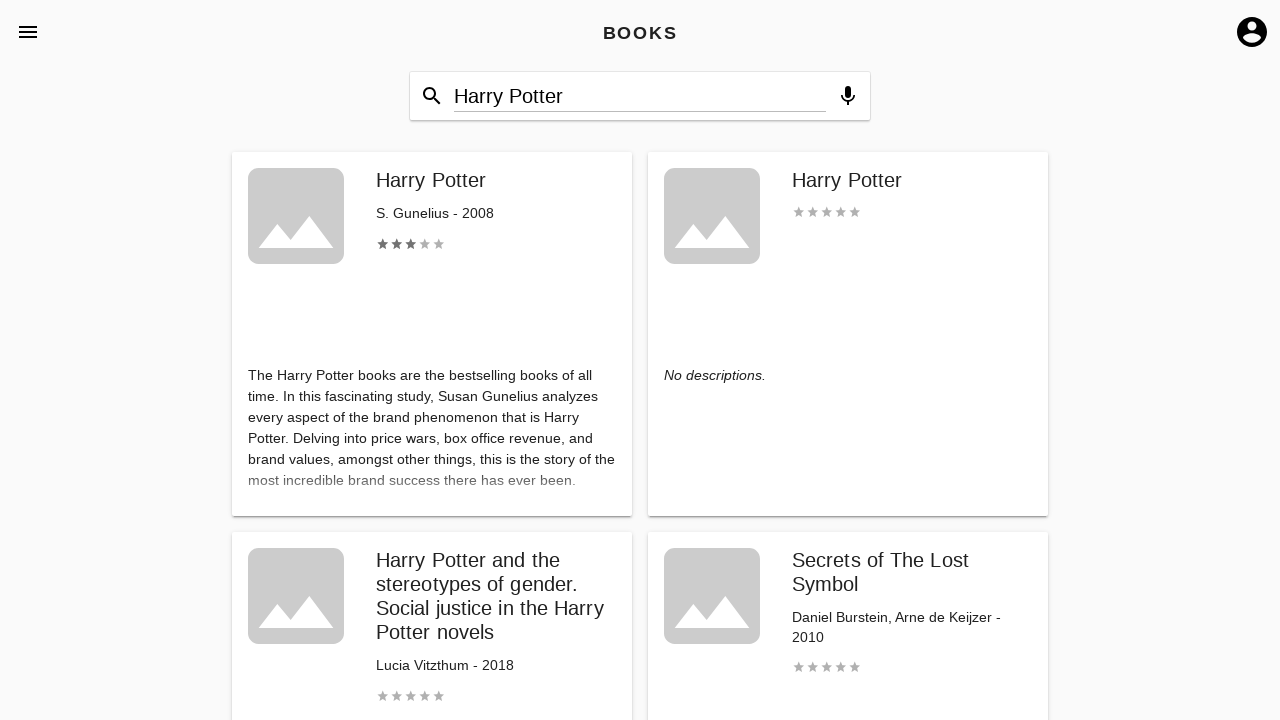

Retrieved book title: Historical Encyclopedia of Illinois
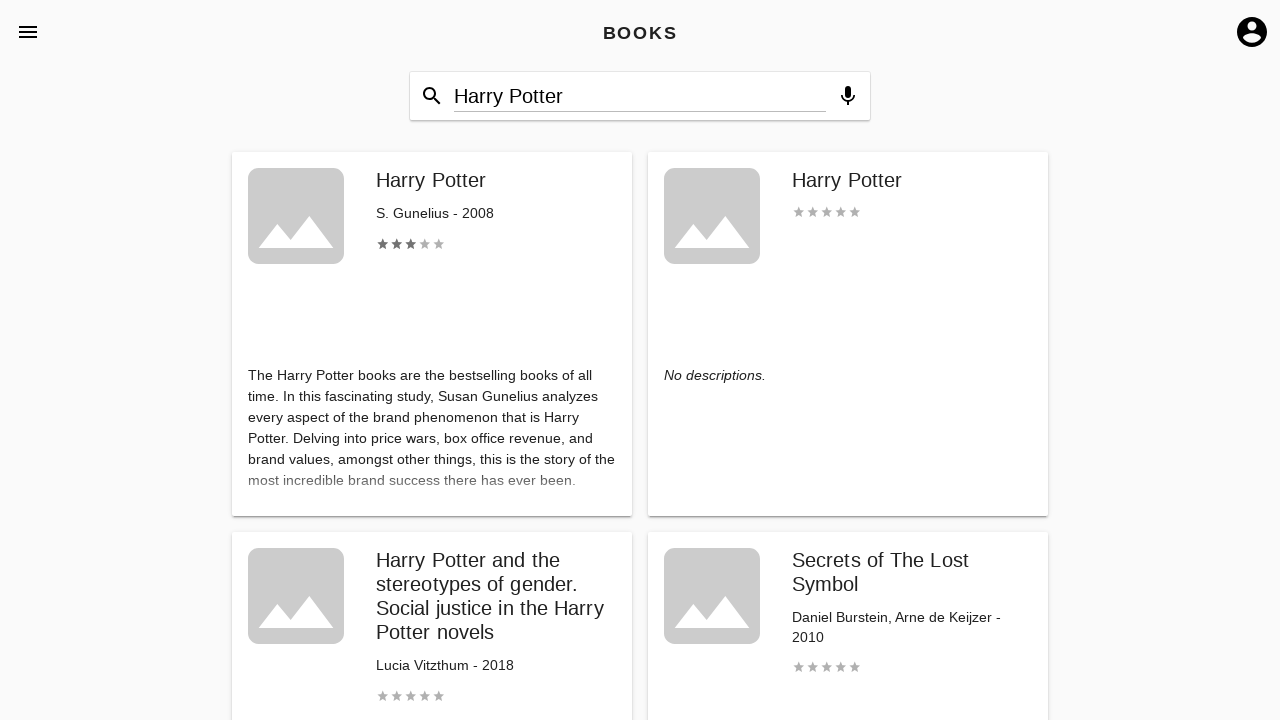

Retrieved book title: Oracle Database 11g & MySQL 5.6 Developer Handbook
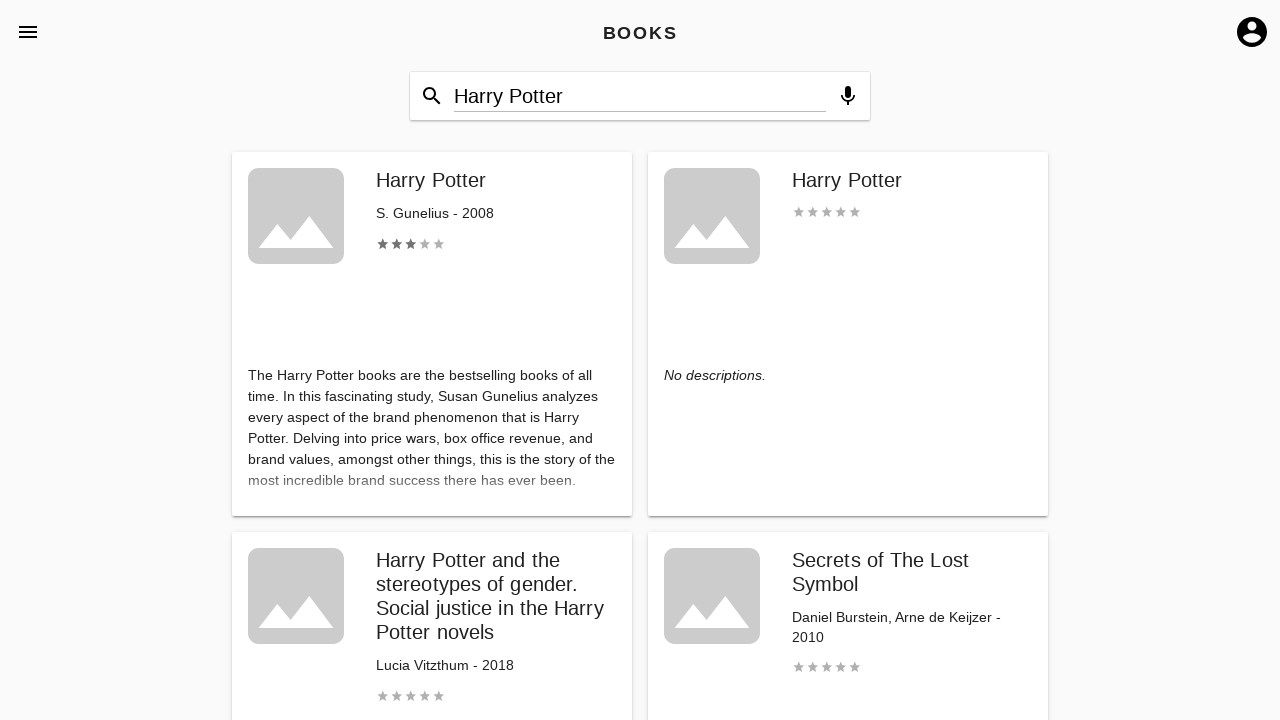

Retrieved book title: Power House
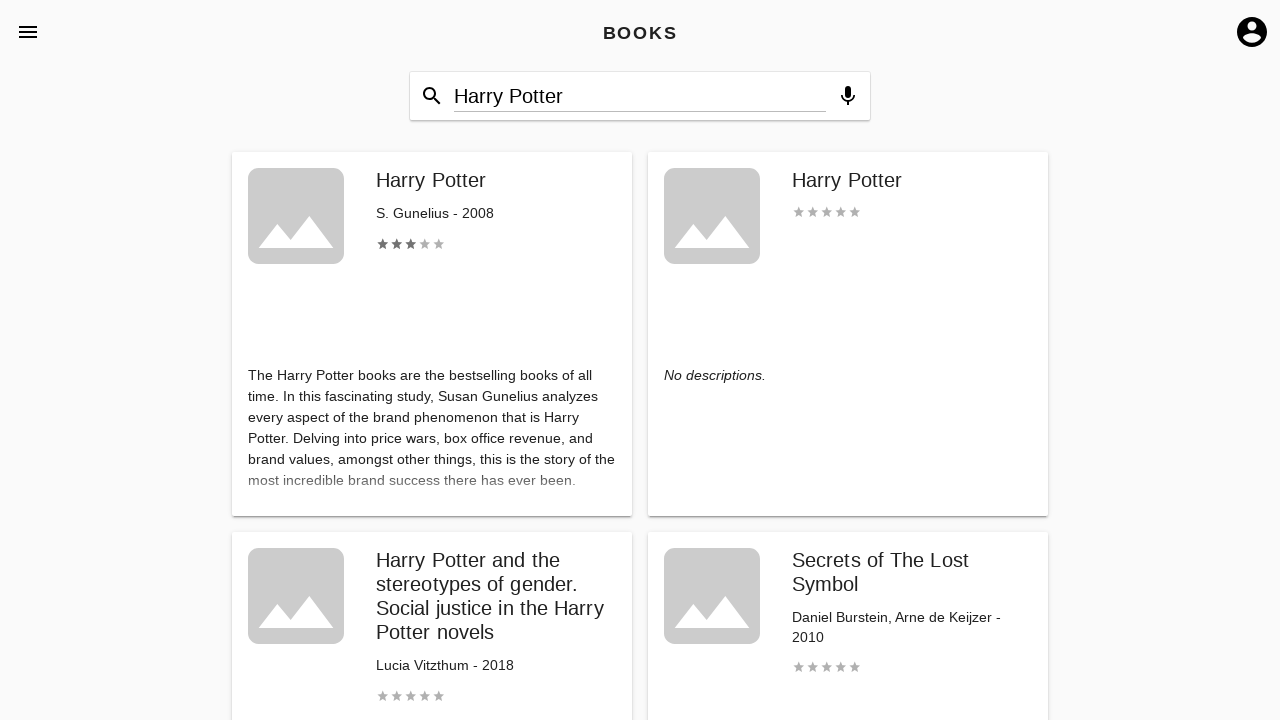

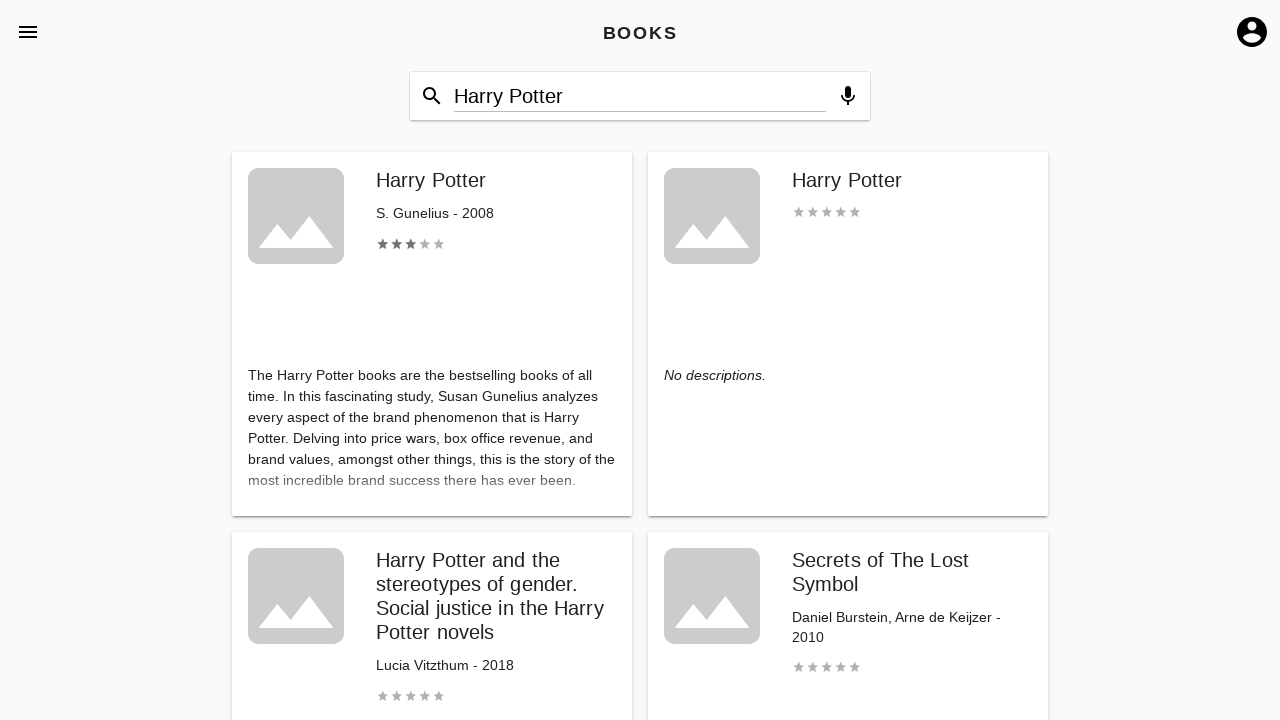